Tests date picker functionality by setting a date value using JavaScript execution on a calendar input field

Starting URL: http://seleniumpractise.blogspot.com/2016/08/how-to-handle-calendar-in-selenium.html

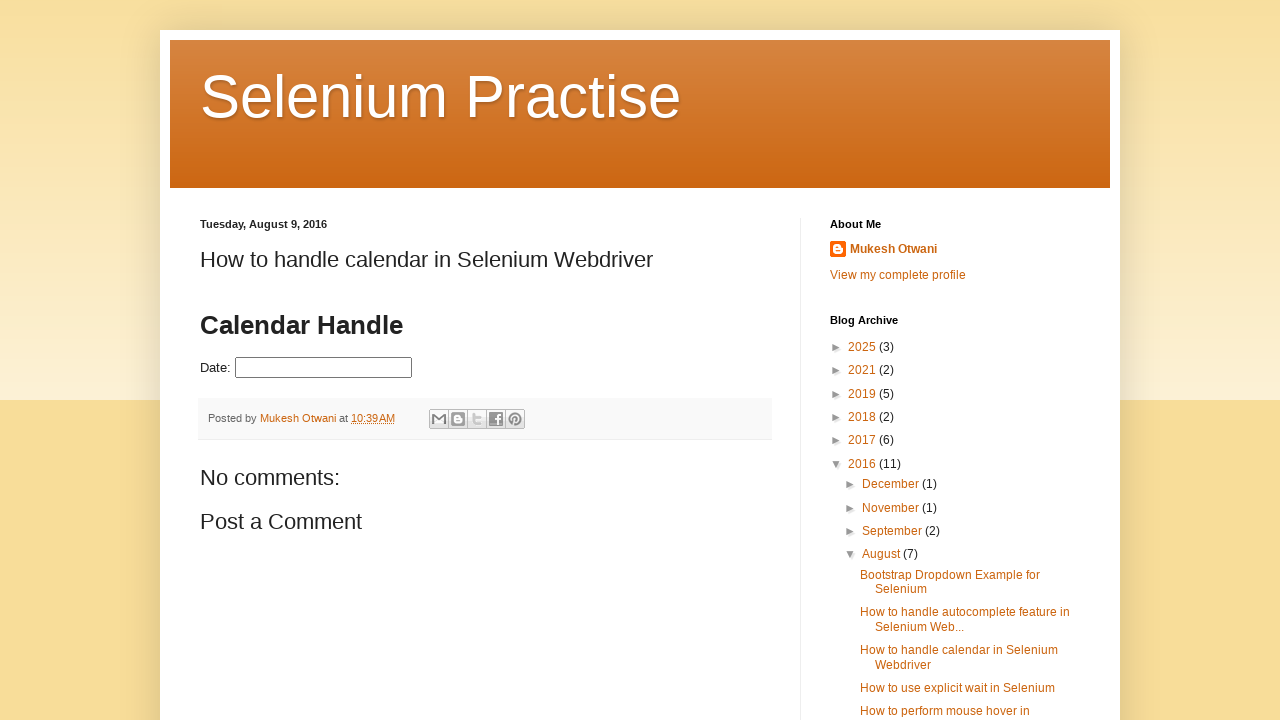

Navigated to calendar test page
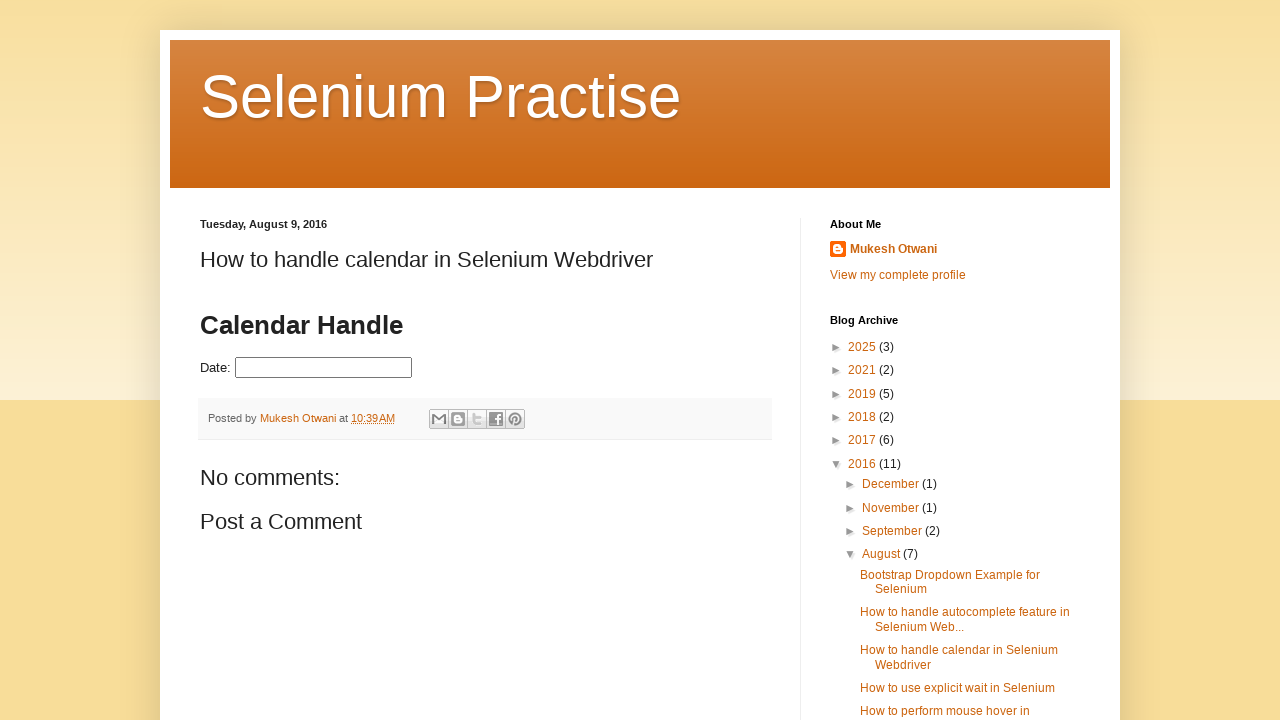

Set date value to 11/12/2024 using JavaScript execution on datepicker field
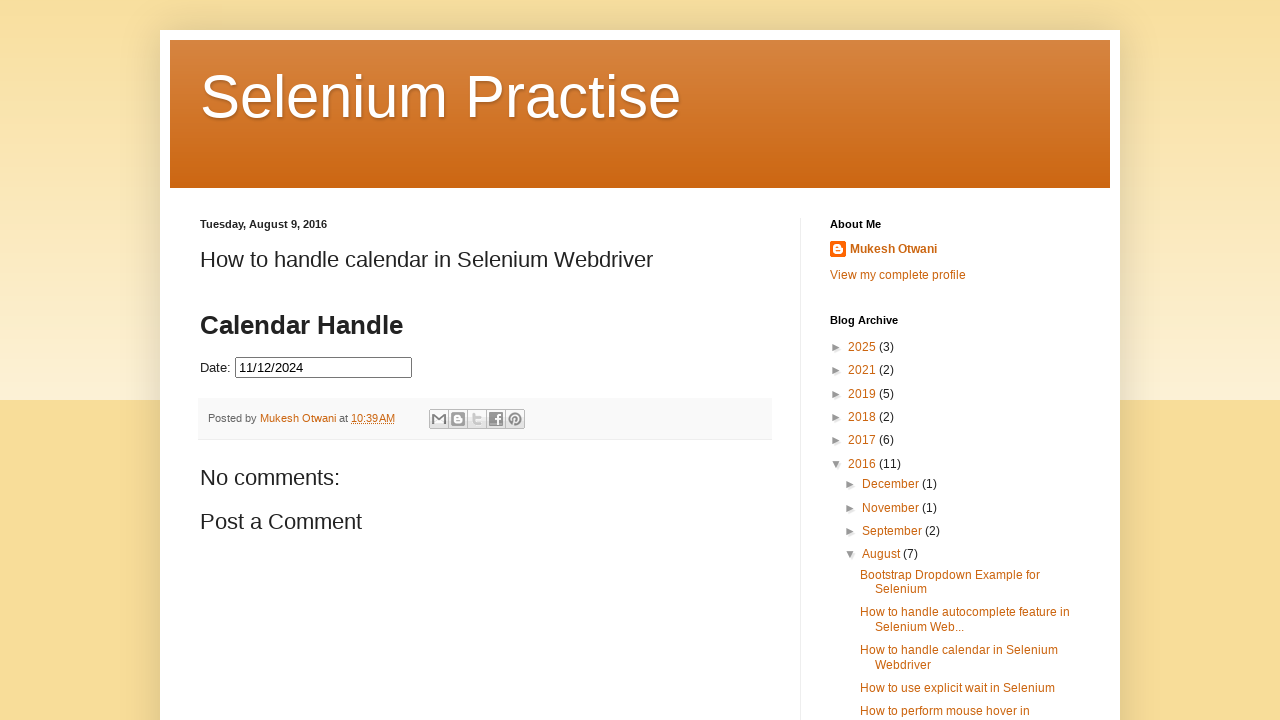

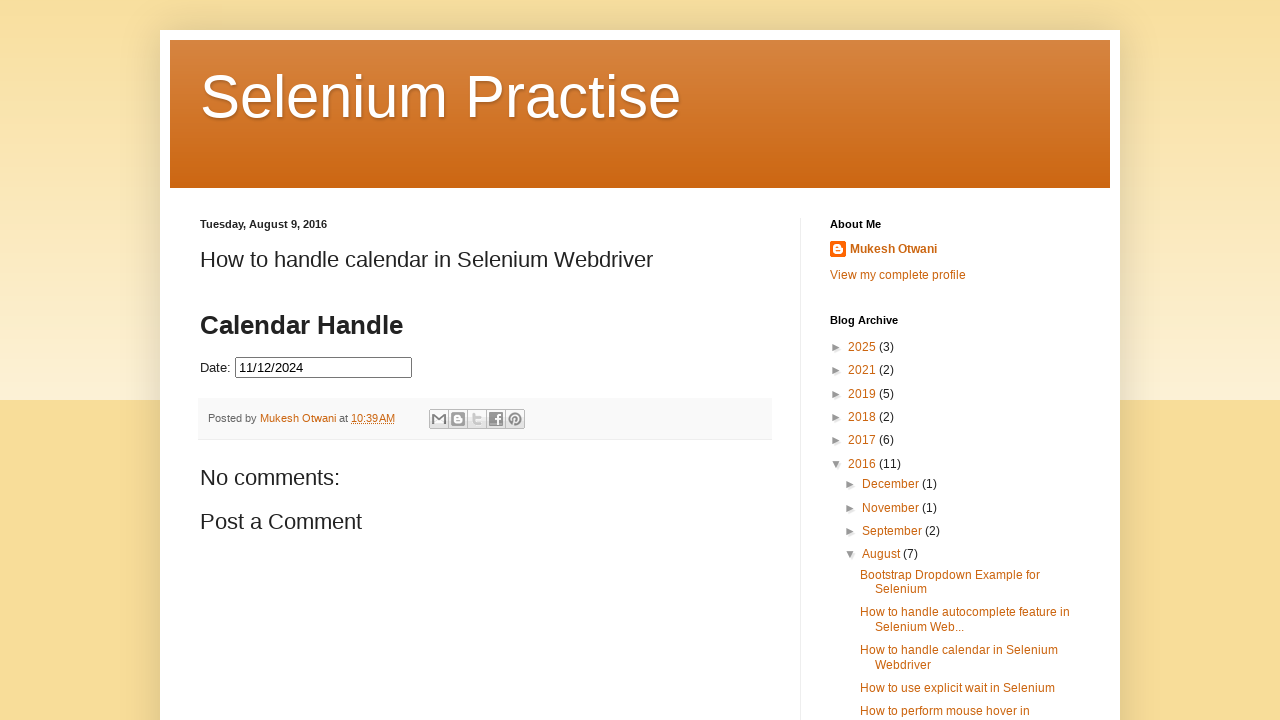